Tests AJIO's search and filter functionality by searching for bags, applying filters for Men and Fashion Bags categories, and verifying that results are displayed

Starting URL: https://www.ajio.com/

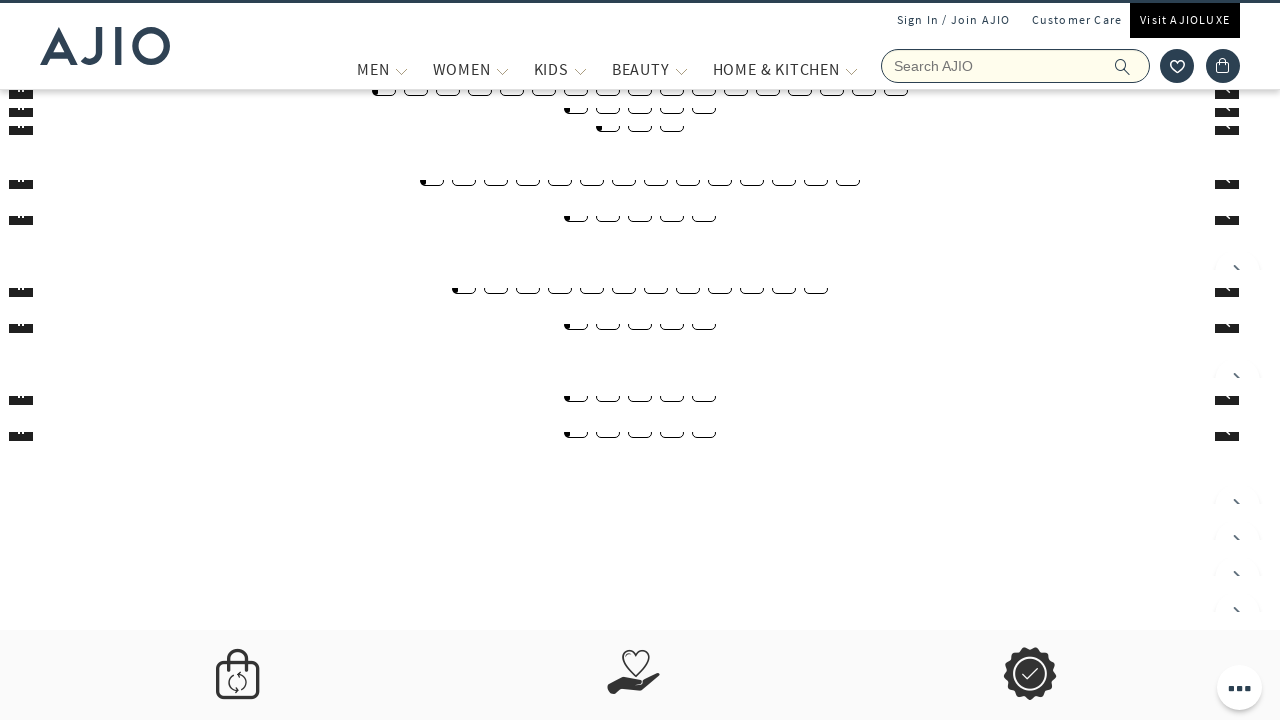

Filled search field with 'bags' on input[name='searchVal']
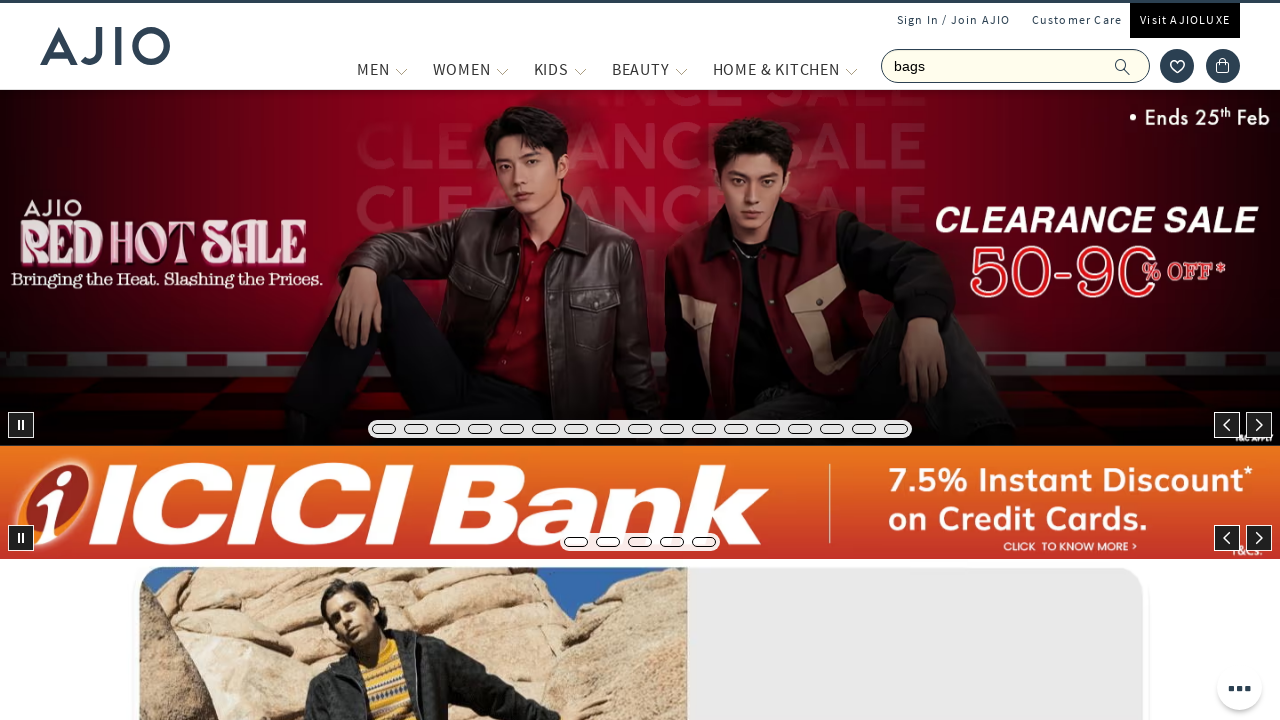

Clicked search button to search for bags at (1123, 66) on span.ic-search
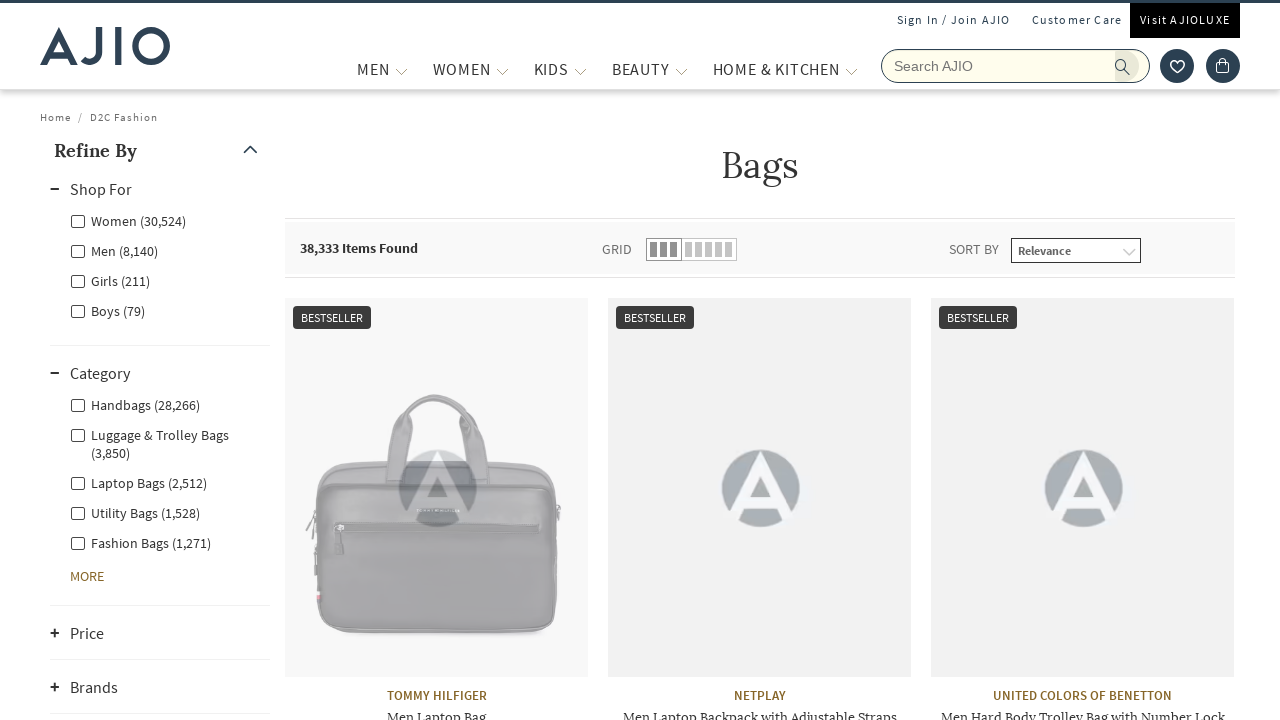

Applied Men category filter at (114, 250) on xpath=//label[contains(@class,'facet-linkname-Men')]
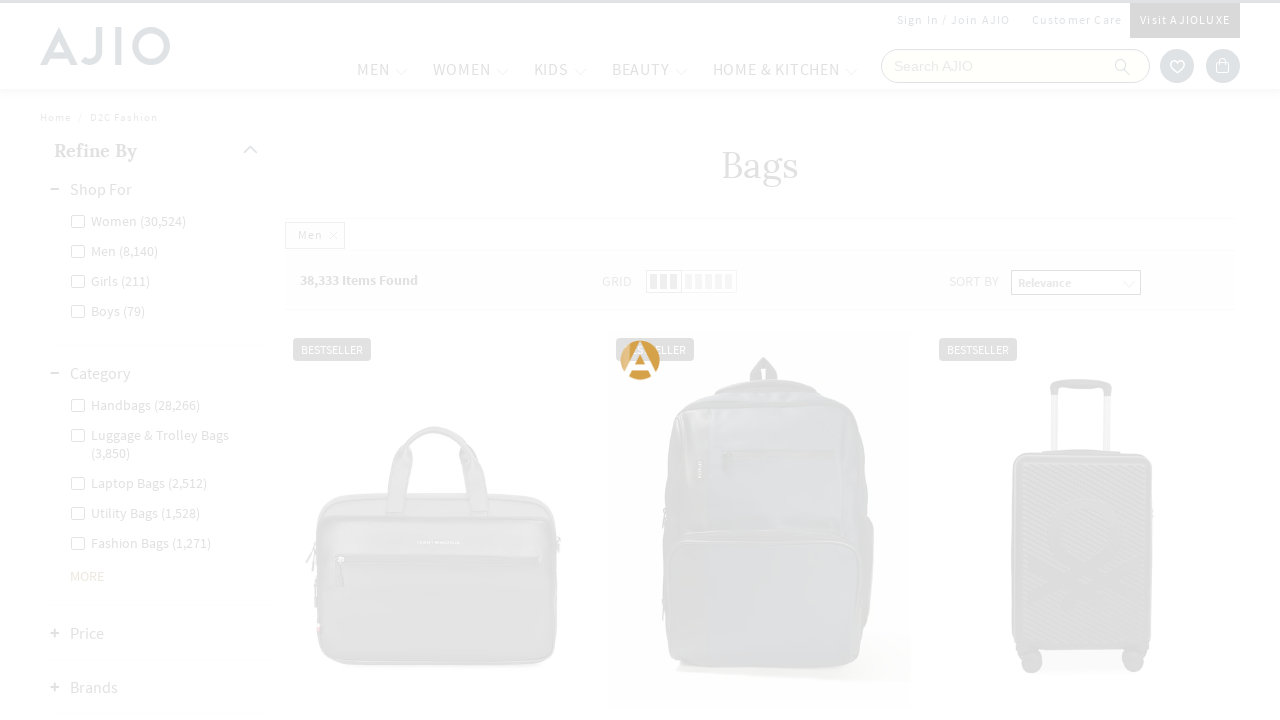

Waited for Men filter to apply
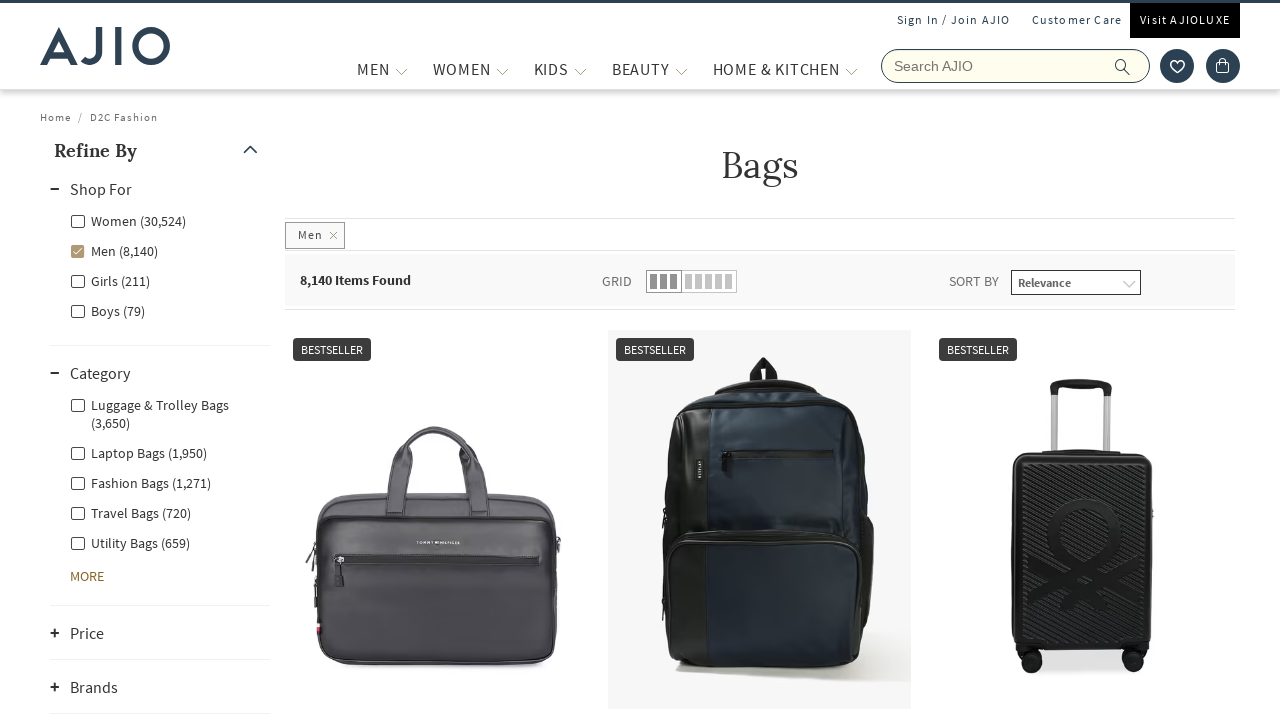

Applied Fashion Bags category filter at (140, 482) on xpath=//label[contains(@class,'Fashion Bags')]
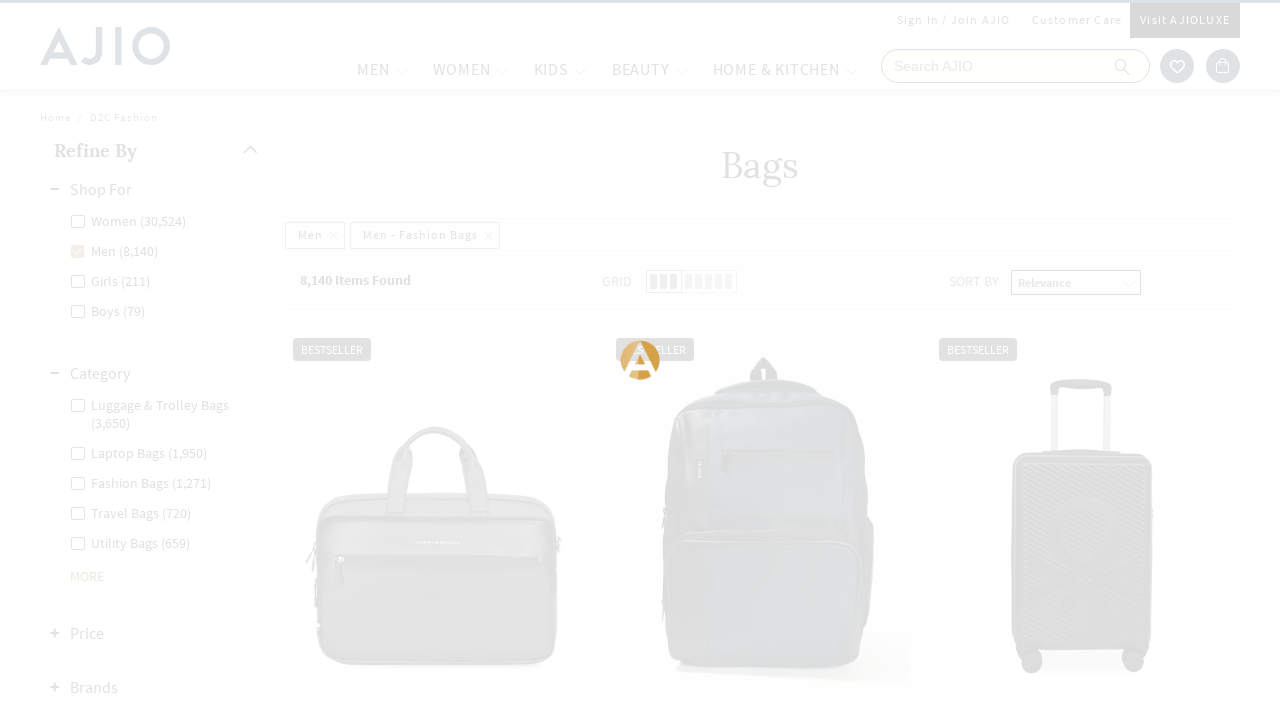

Waited for filtered results to load
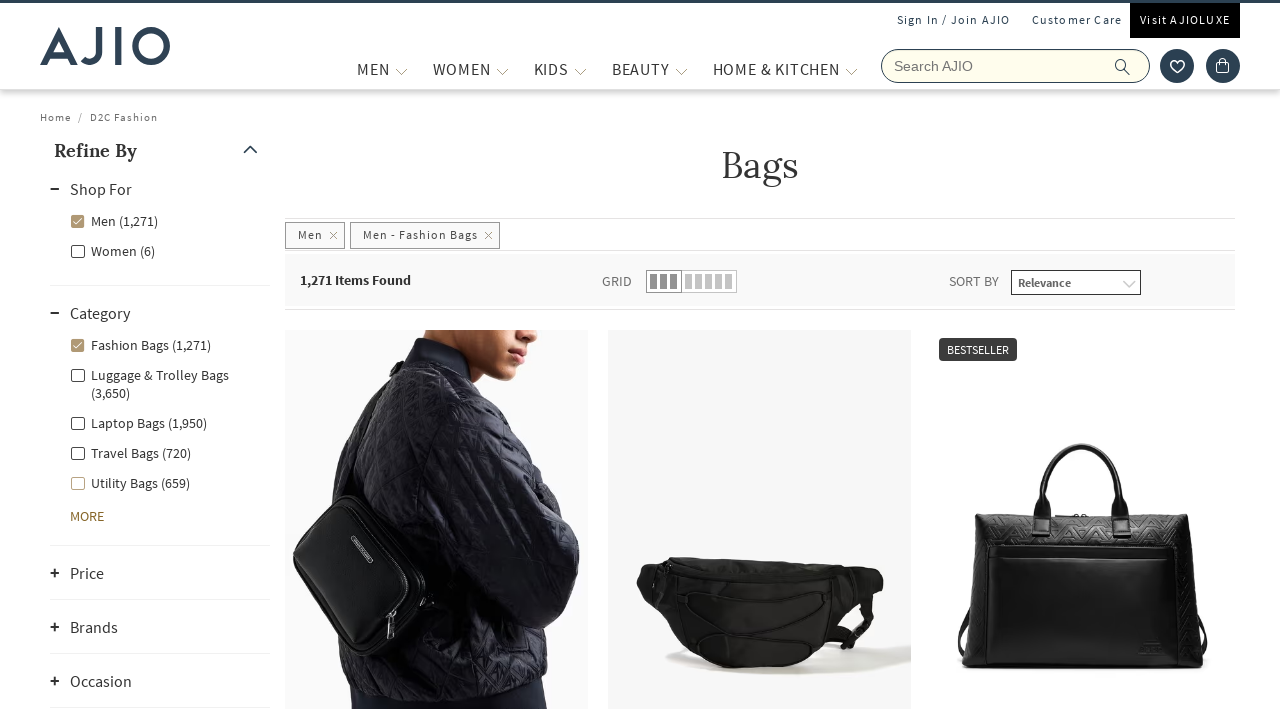

Items count element became visible
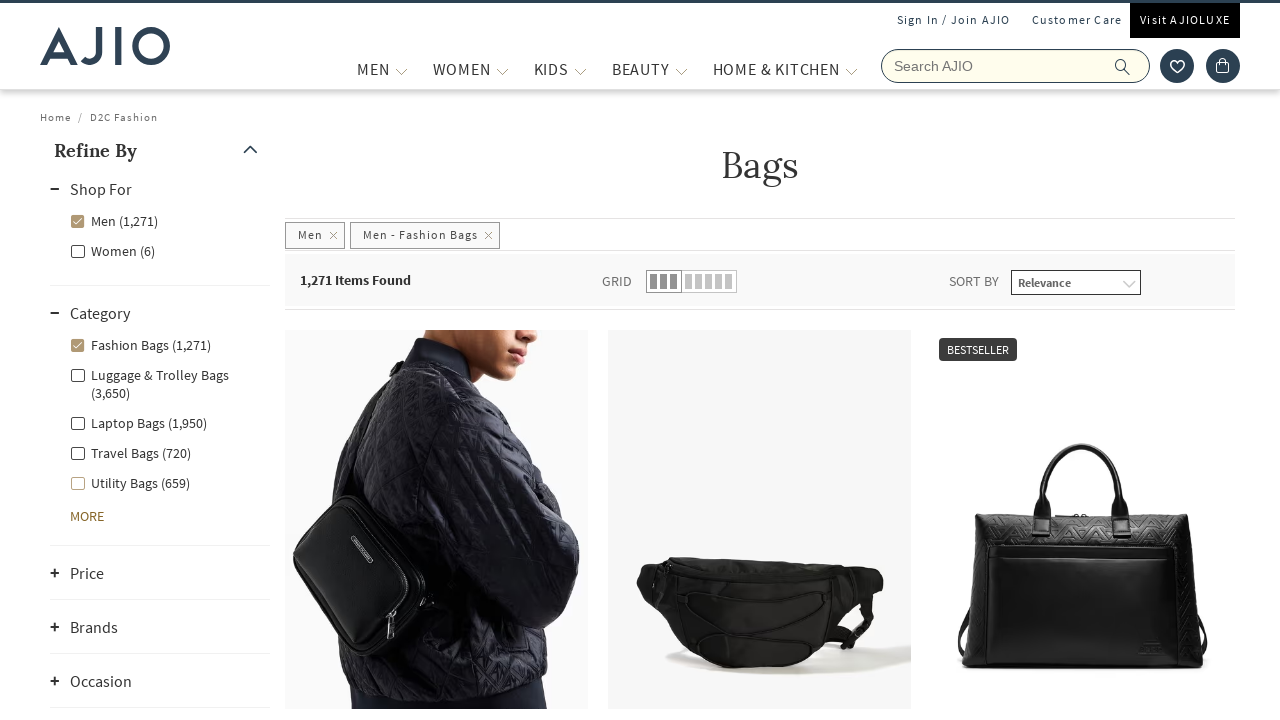

Brand elements became visible
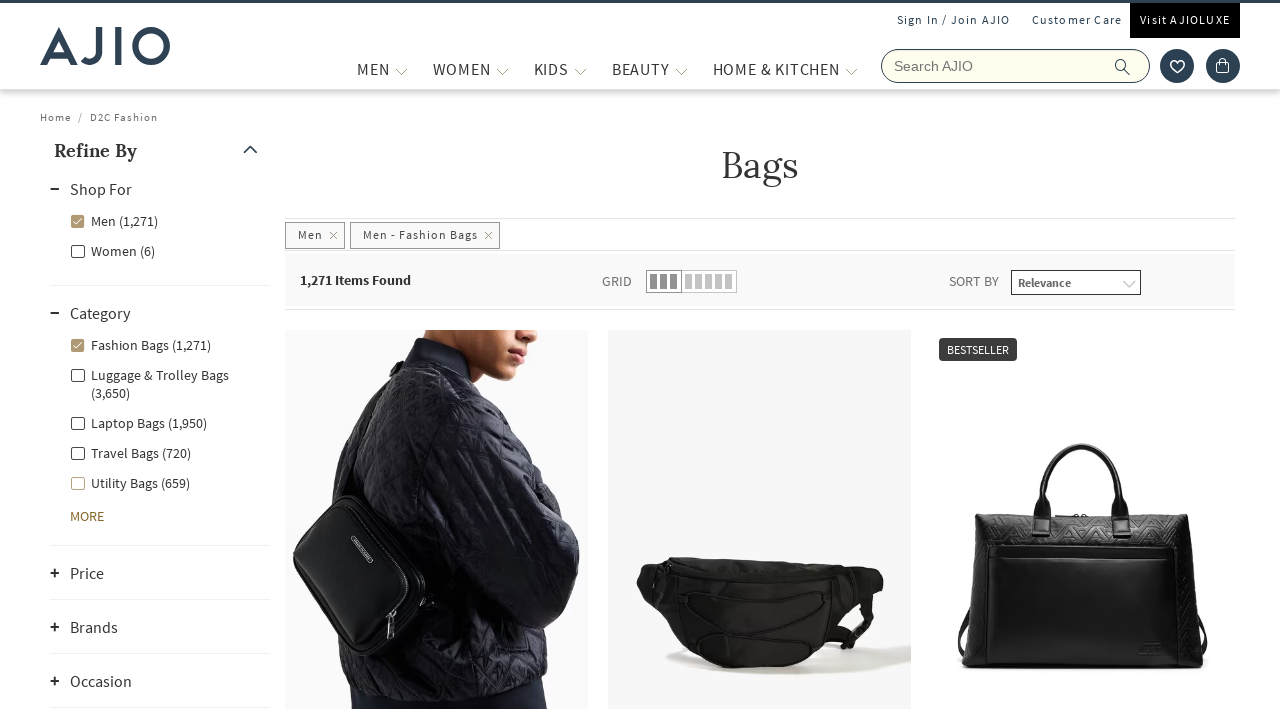

Bag name elements became visible
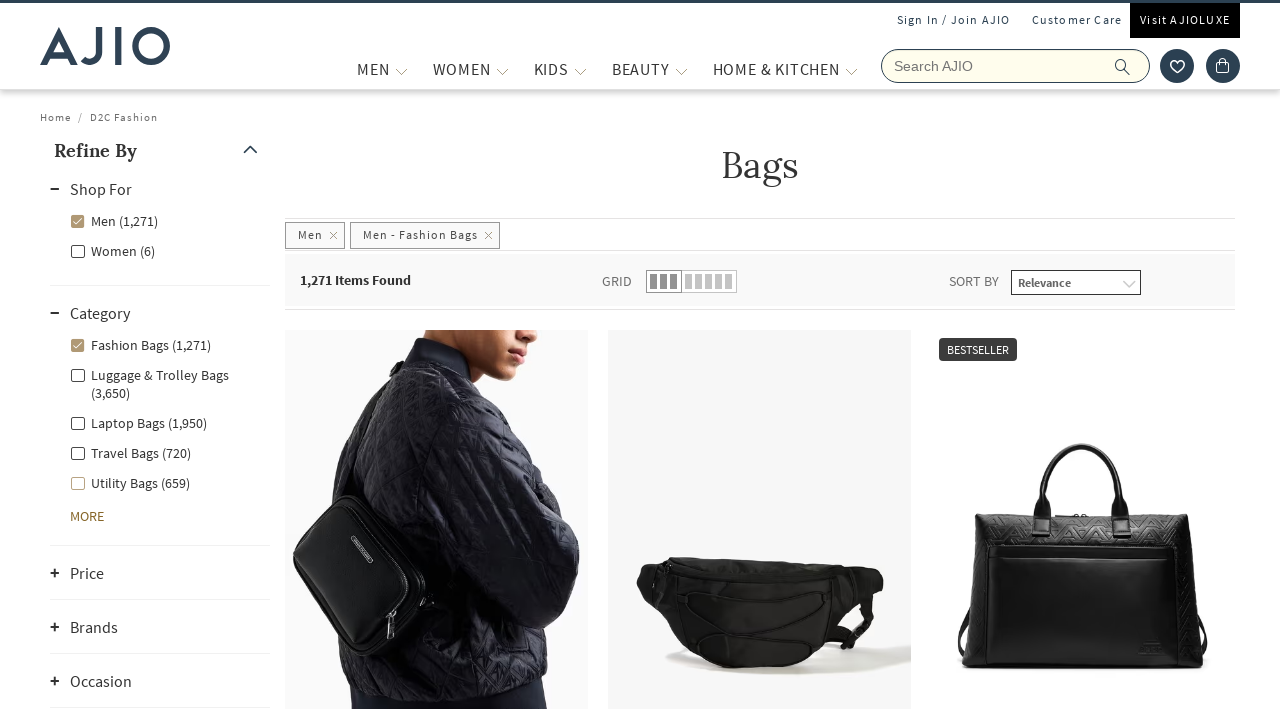

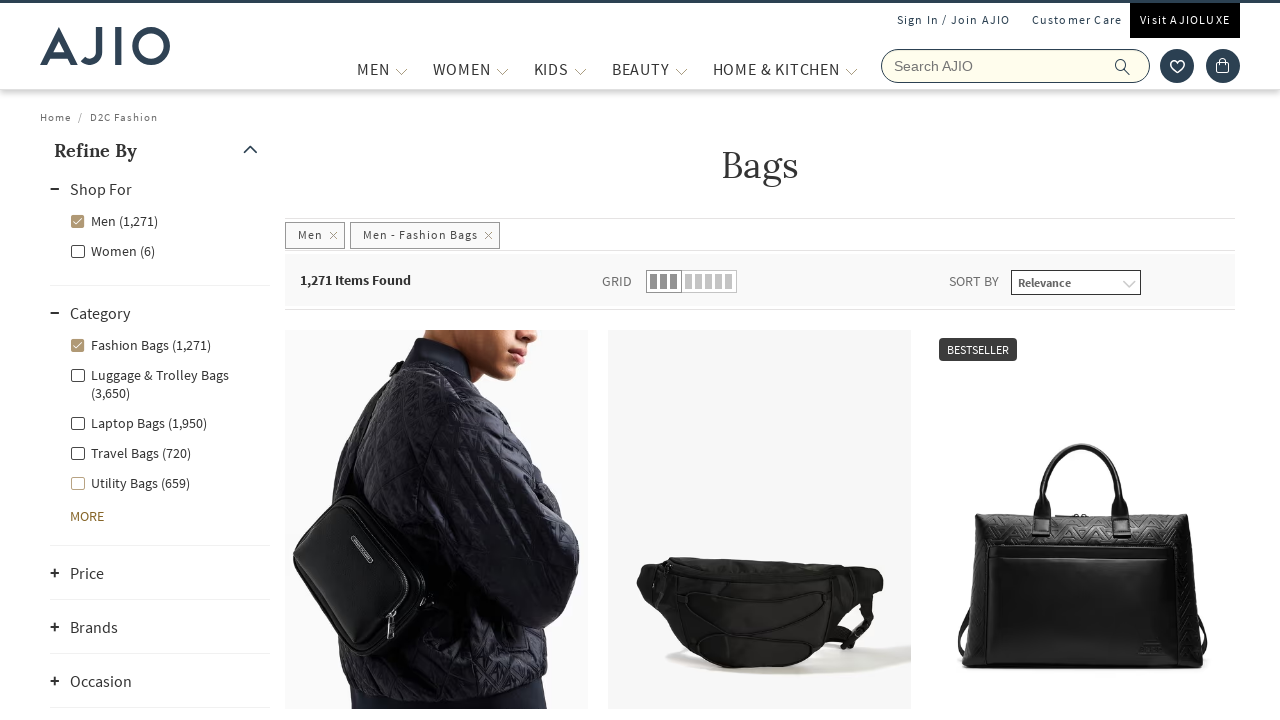